Hovers over the second image to reveal the profile link, clicks "View Profile", and verifies the URL contains users/2.

Starting URL: http://the-internet.herokuapp.com/hovers

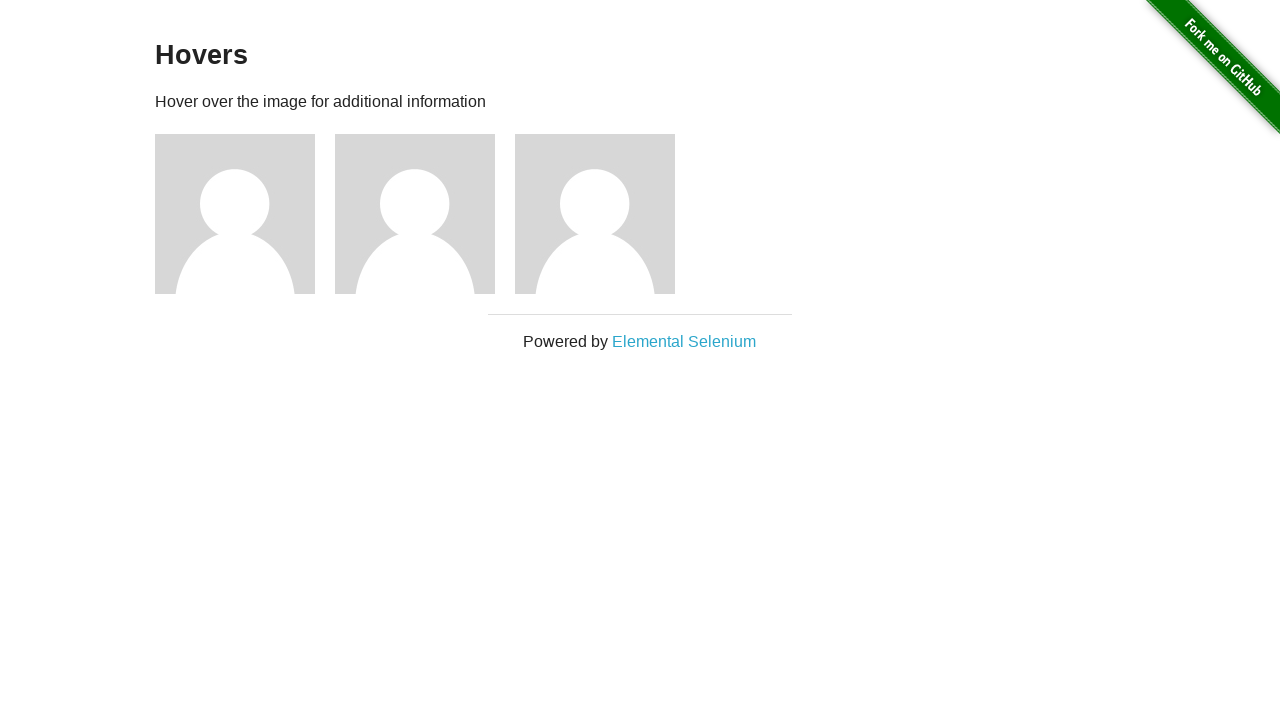

Hovered over the second image to reveal the profile link at (425, 214) on .figure >> nth=1
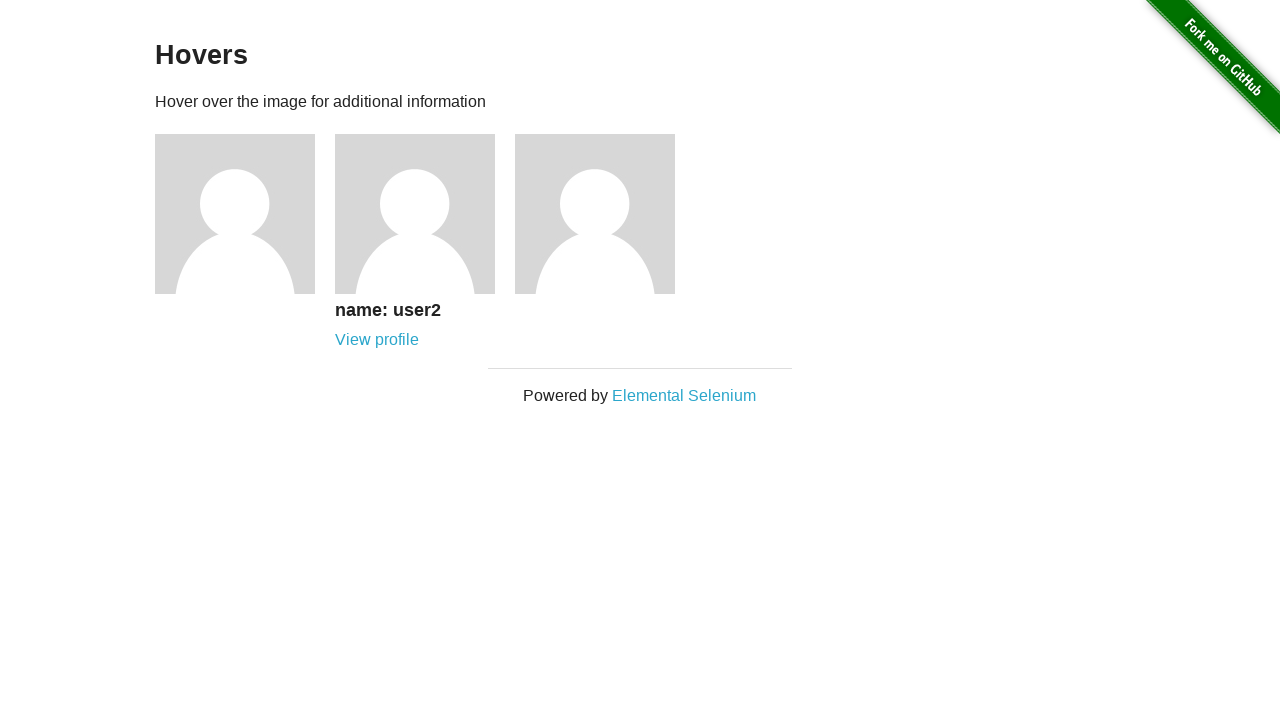

Clicked View Profile link for user 2 at (377, 340) on a[href="/users/2"]
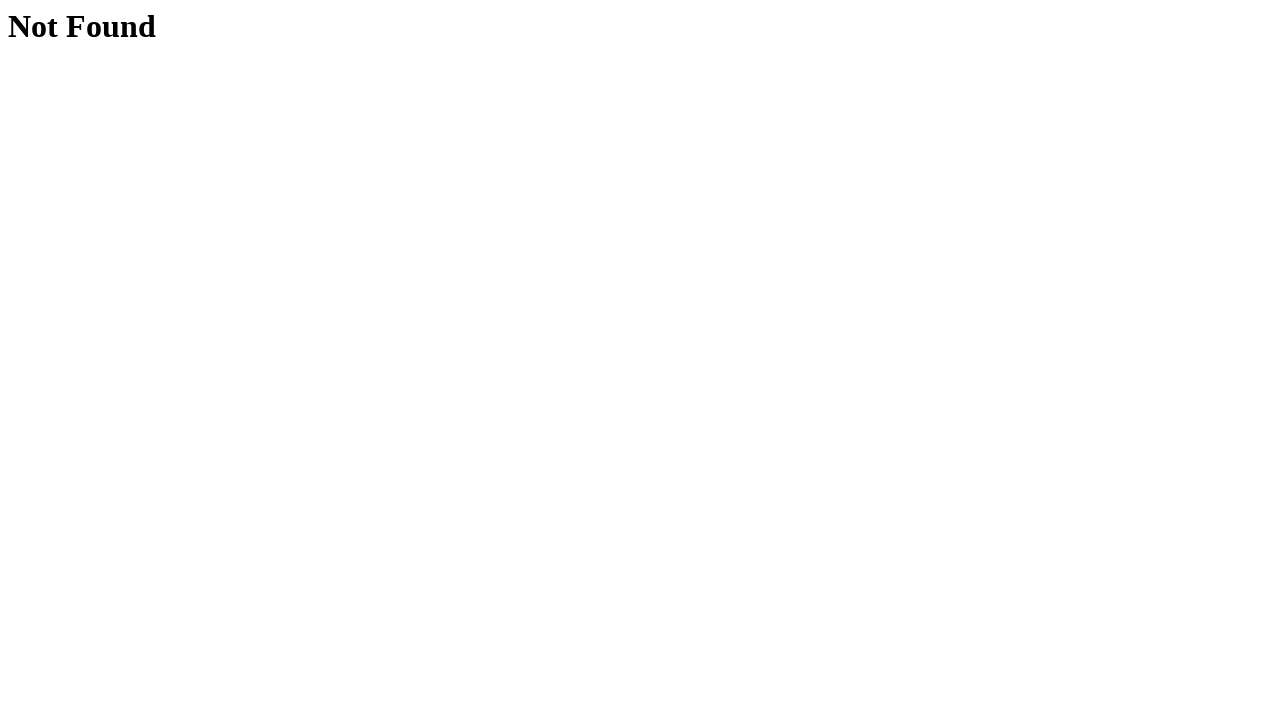

Verified URL contains /users/2
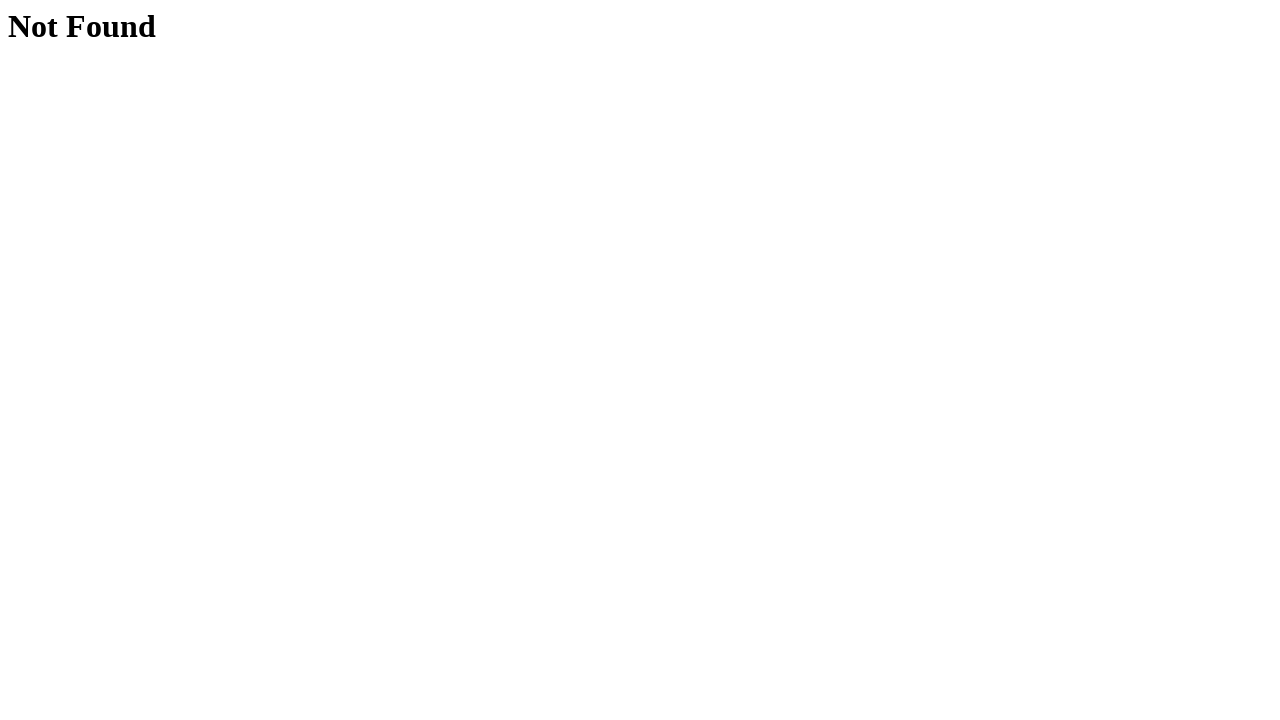

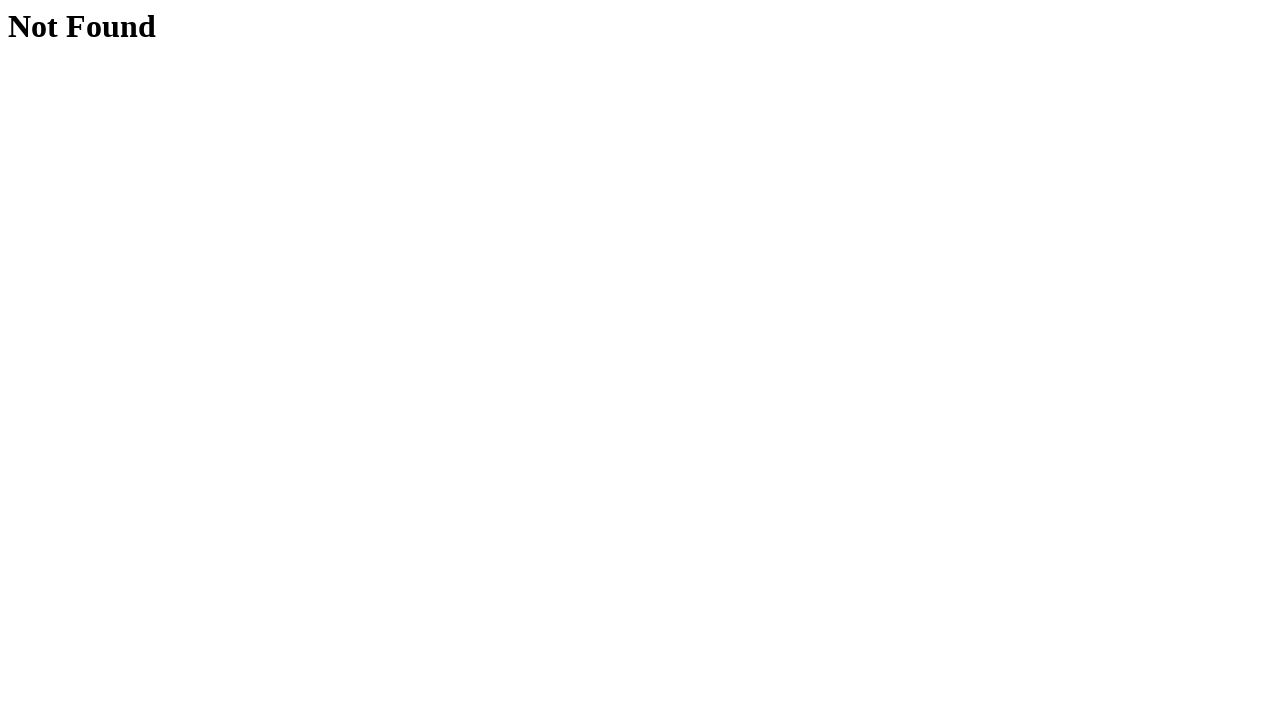